Tests the train search functionality on erail.in by selecting the 'sort on date' option, entering source station (Chennai Egmore) and destination station (Coimbatore), and waiting for train results to load

Starting URL: http://erail.in/

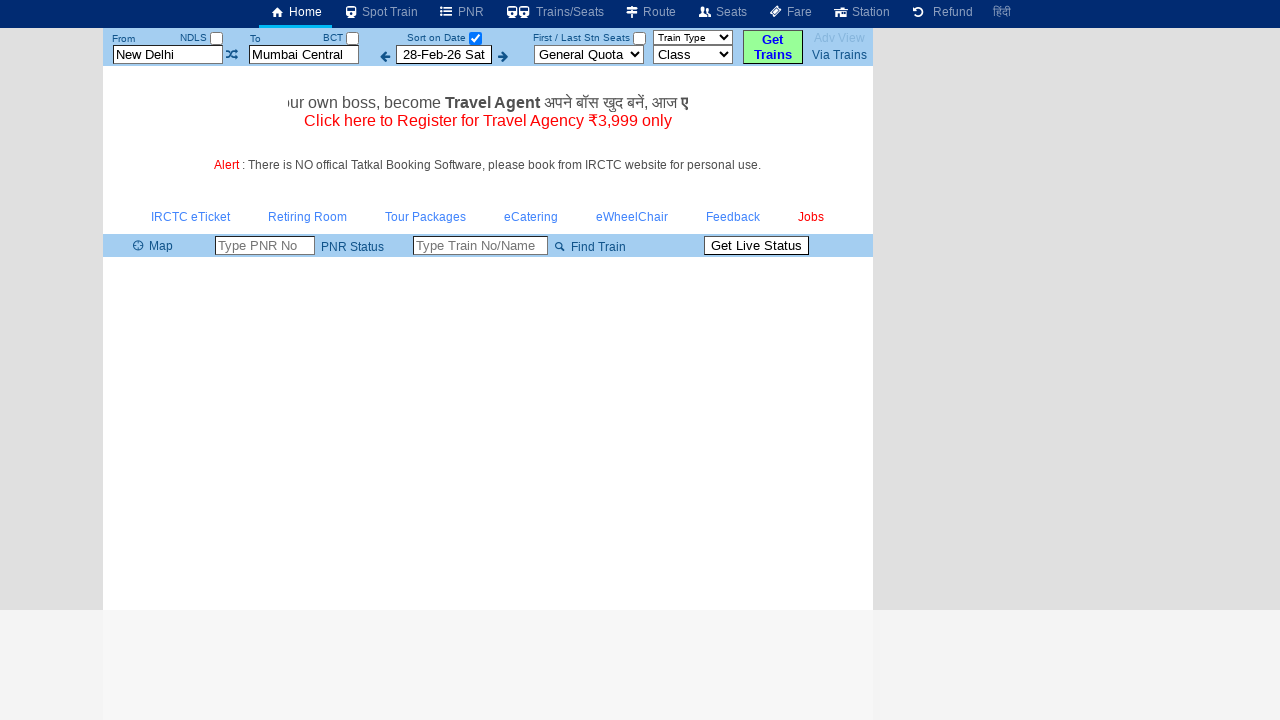

Clicked 'sort on date' checkbox at (475, 38) on #chkSelectDateOnly
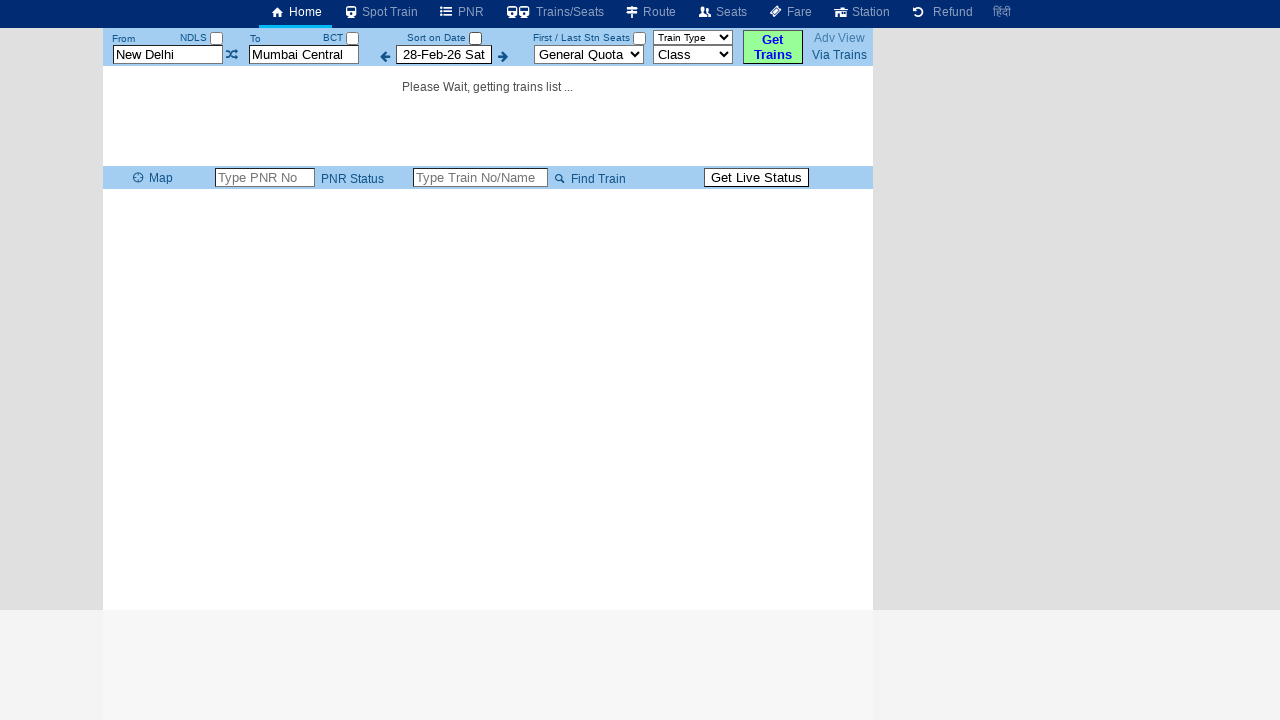

Located source station input field
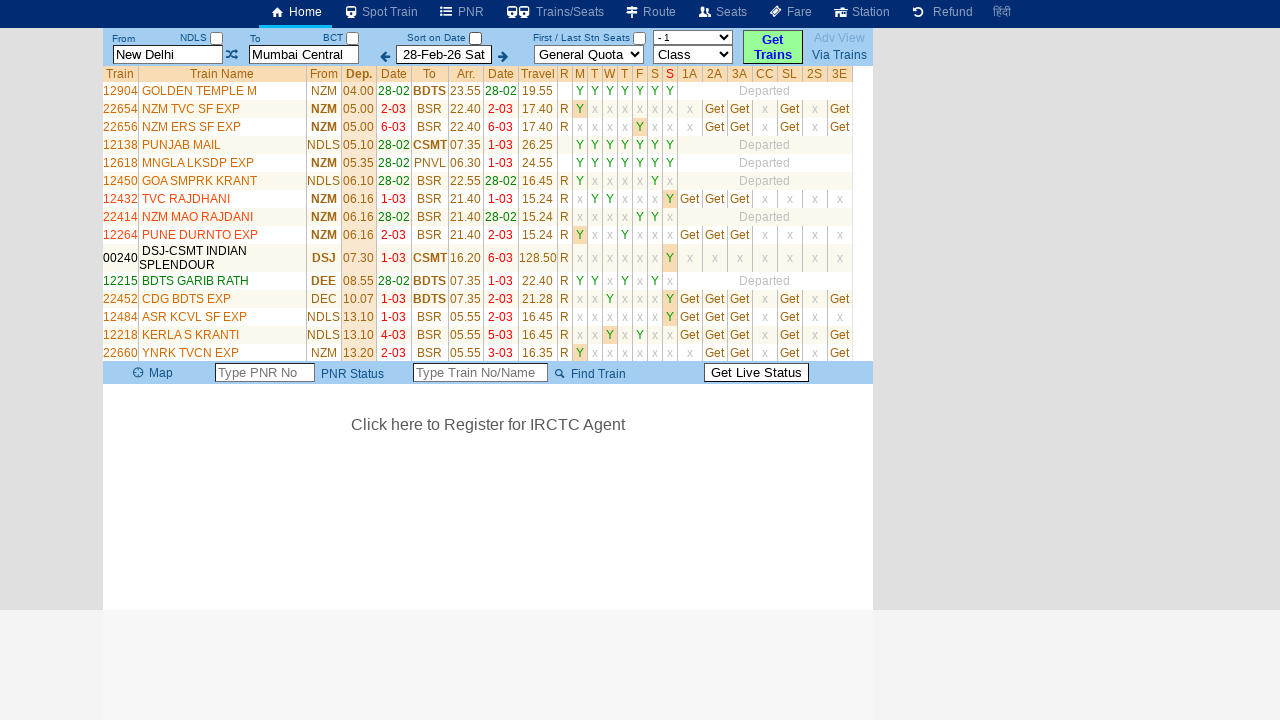

Cleared source station field on #txtStationFrom
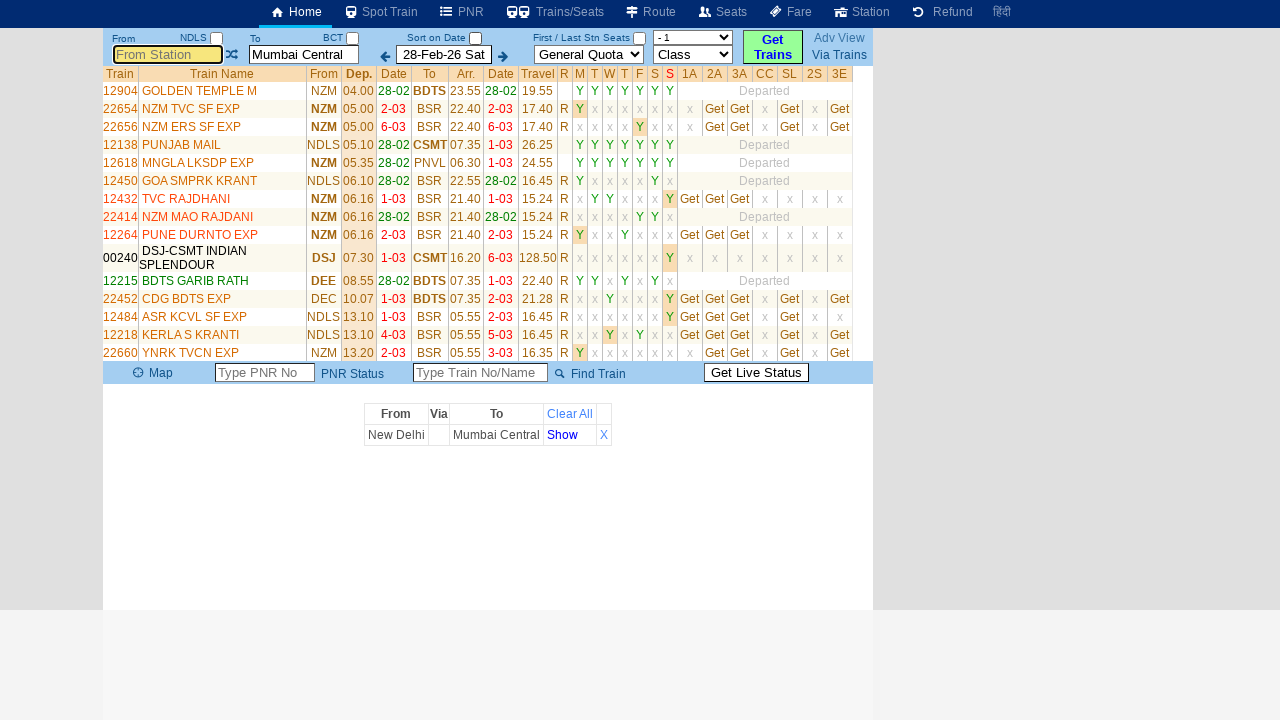

Entered 'Chennai Egmore' as source station on #txtStationFrom
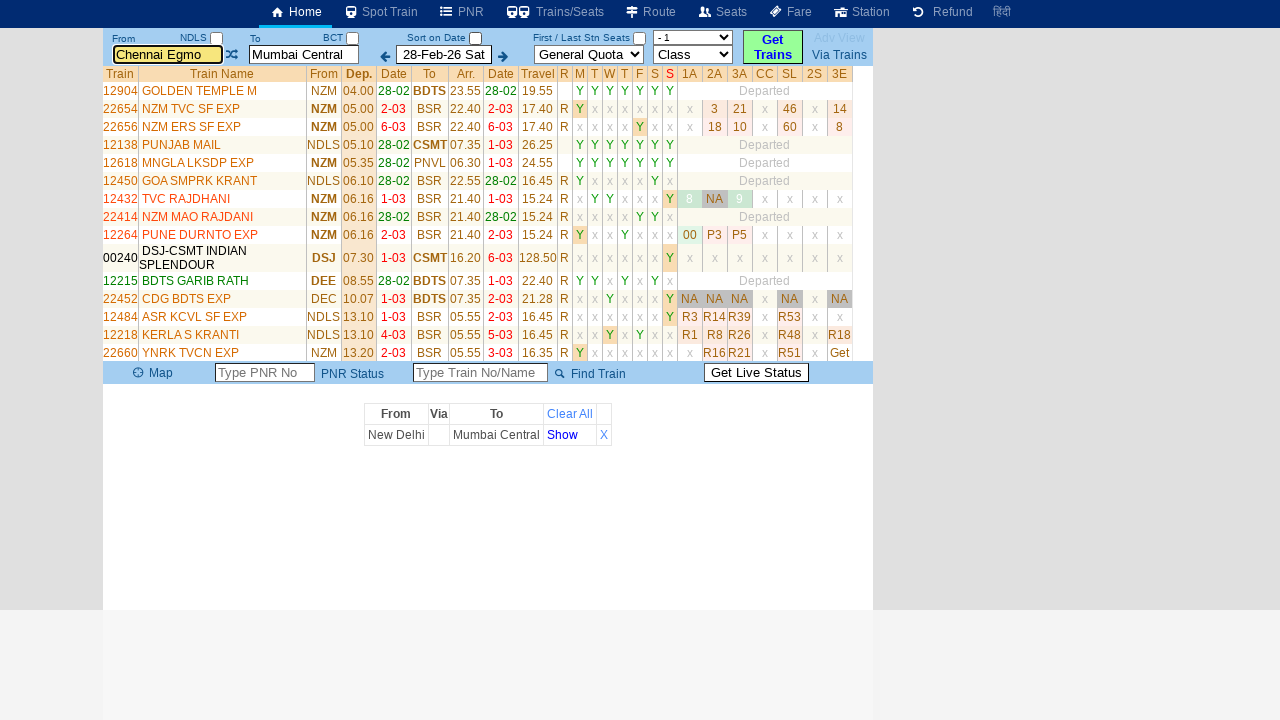

Waited 500ms for source station input
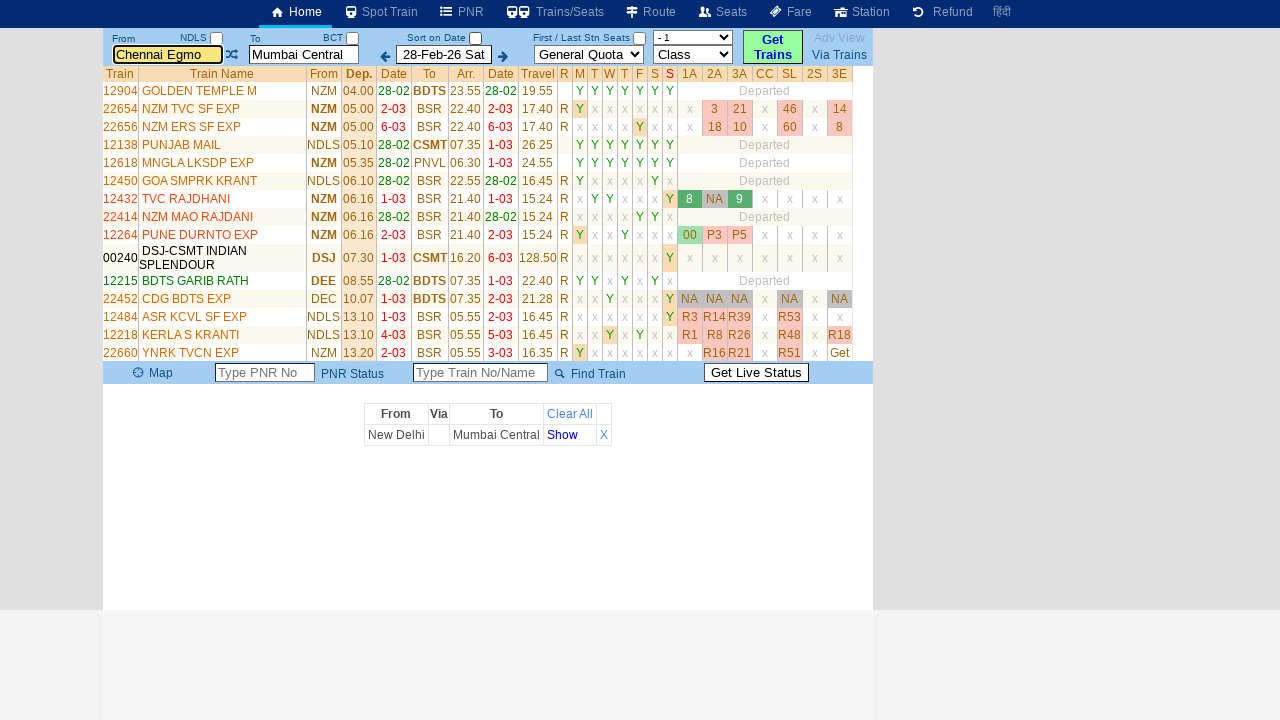

Pressed Tab to move to next field on #txtStationFrom
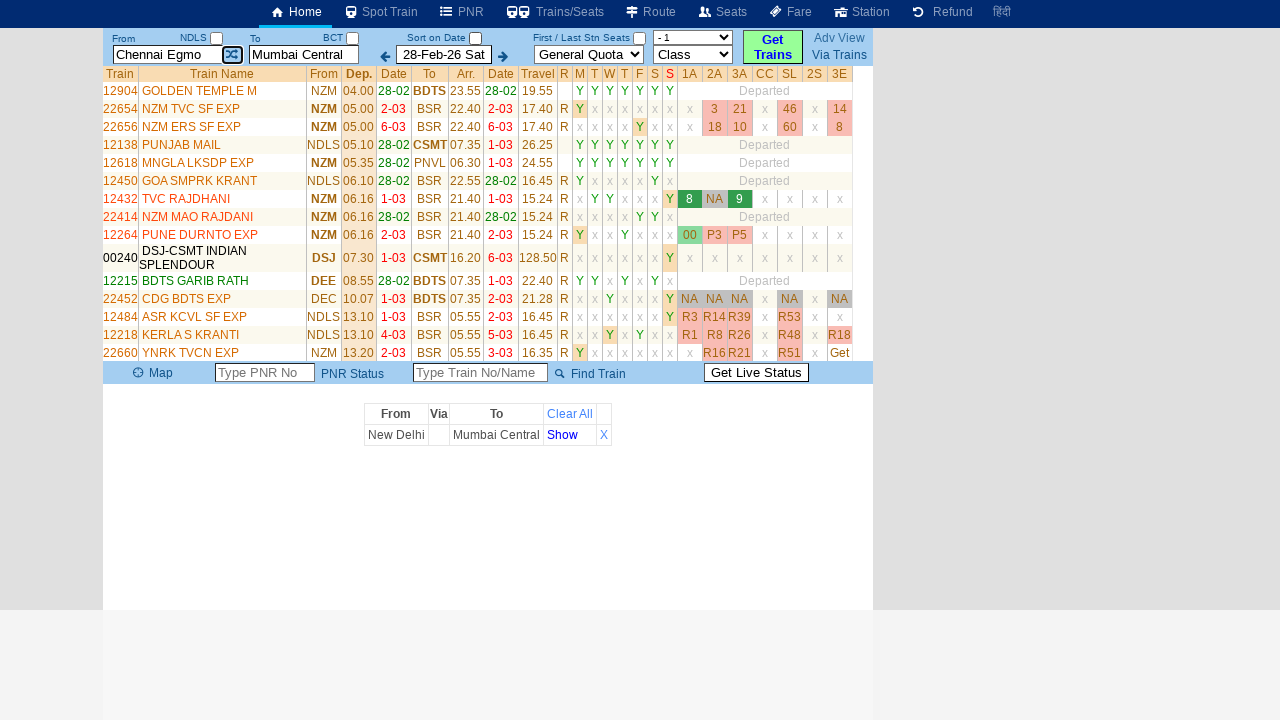

Located destination station input field
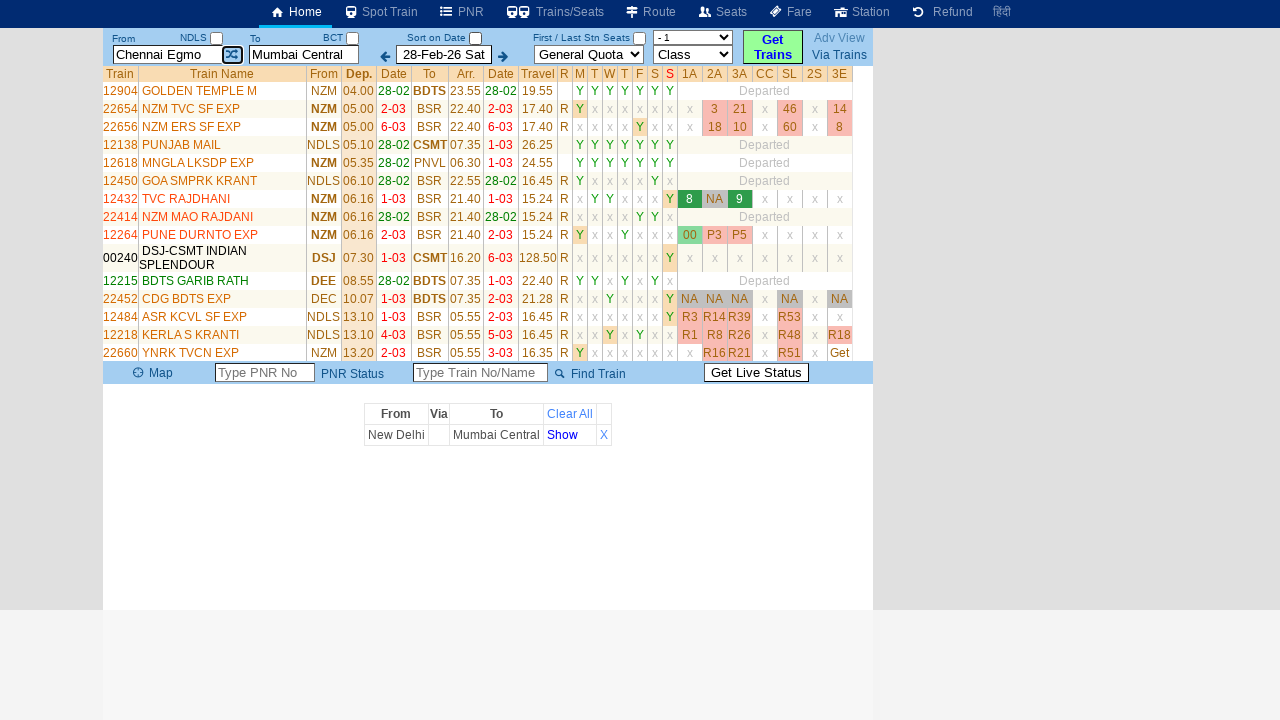

Cleared destination station field on #txtStationTo
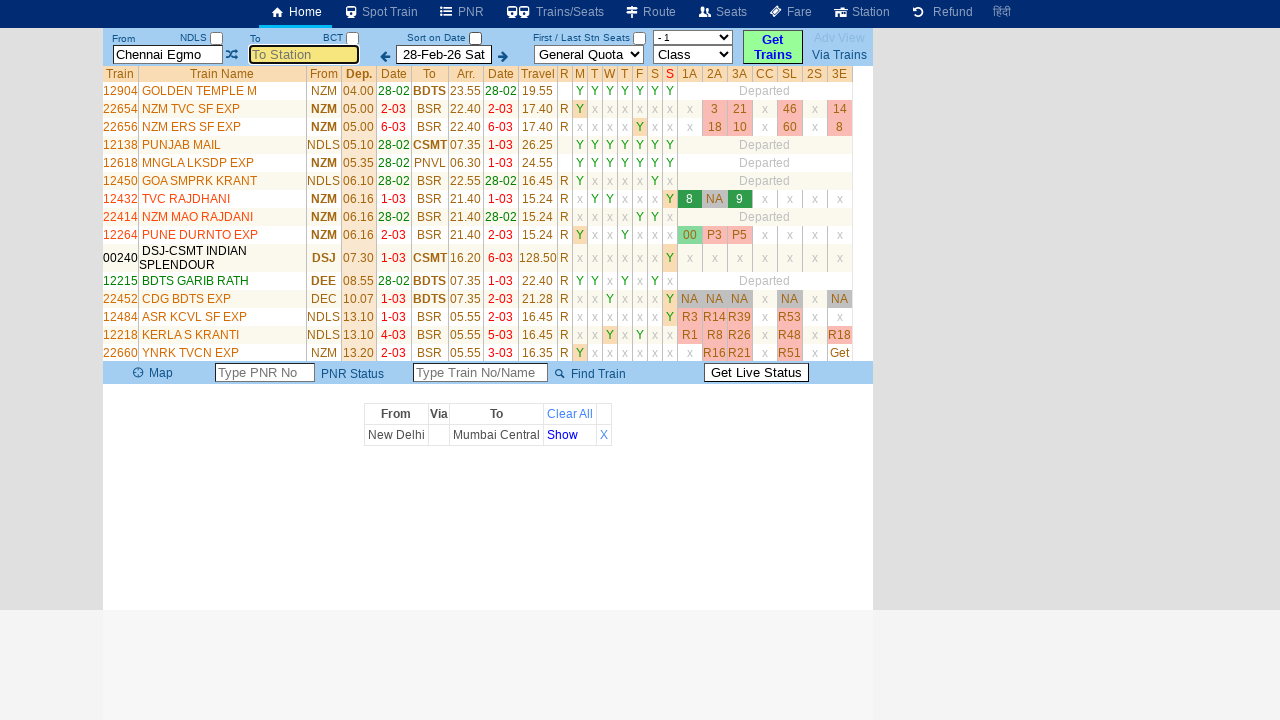

Entered 'Coimbatore' as destination station on #txtStationTo
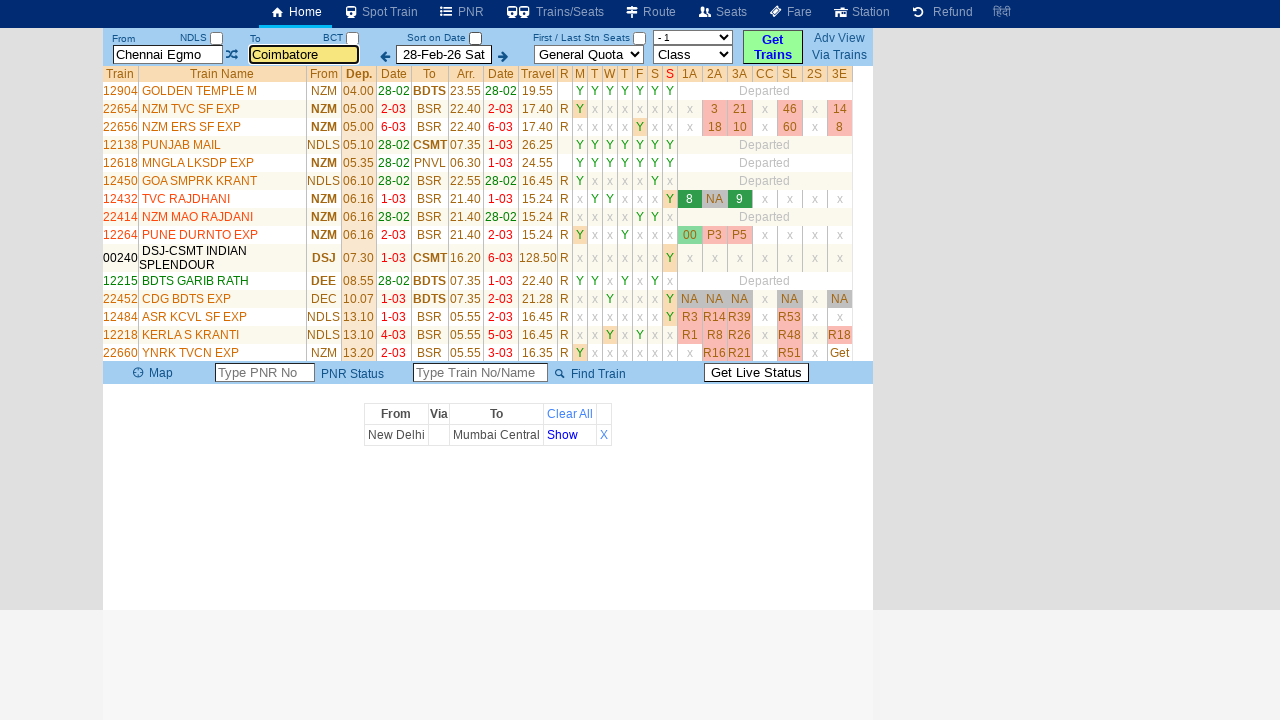

Waited 500ms for destination station input
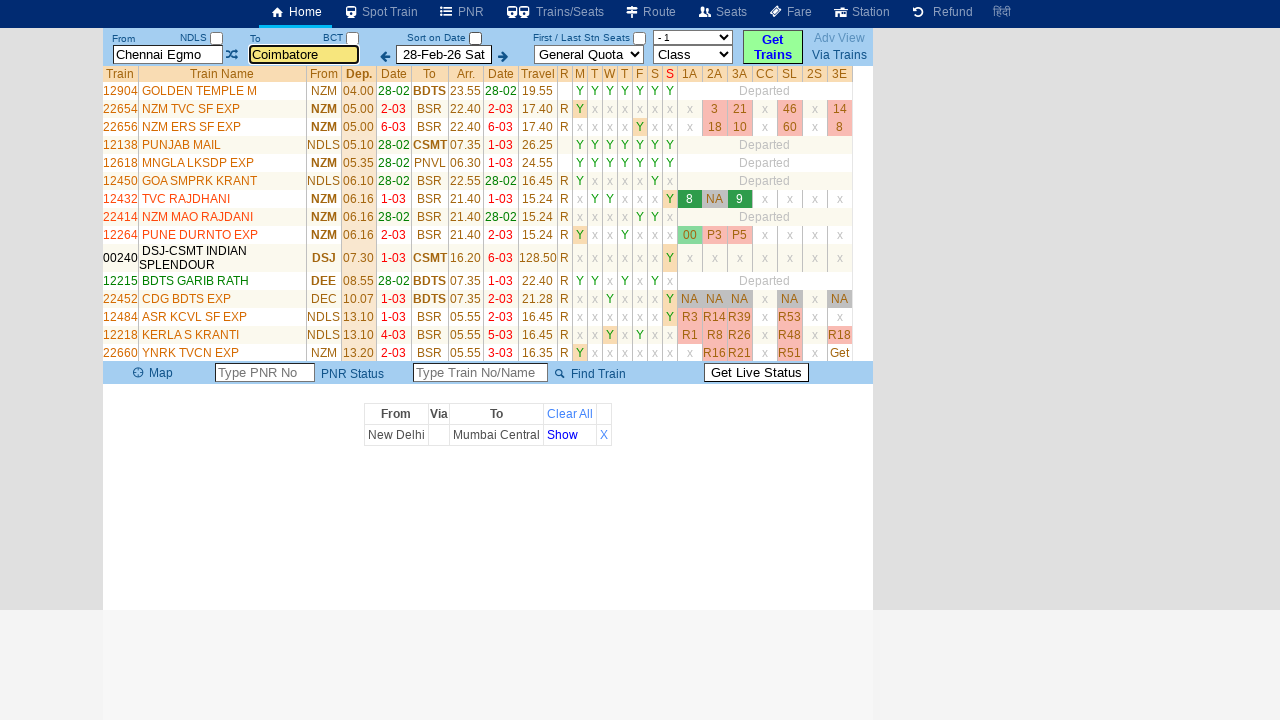

Pressed Tab to trigger train search on #txtStationTo
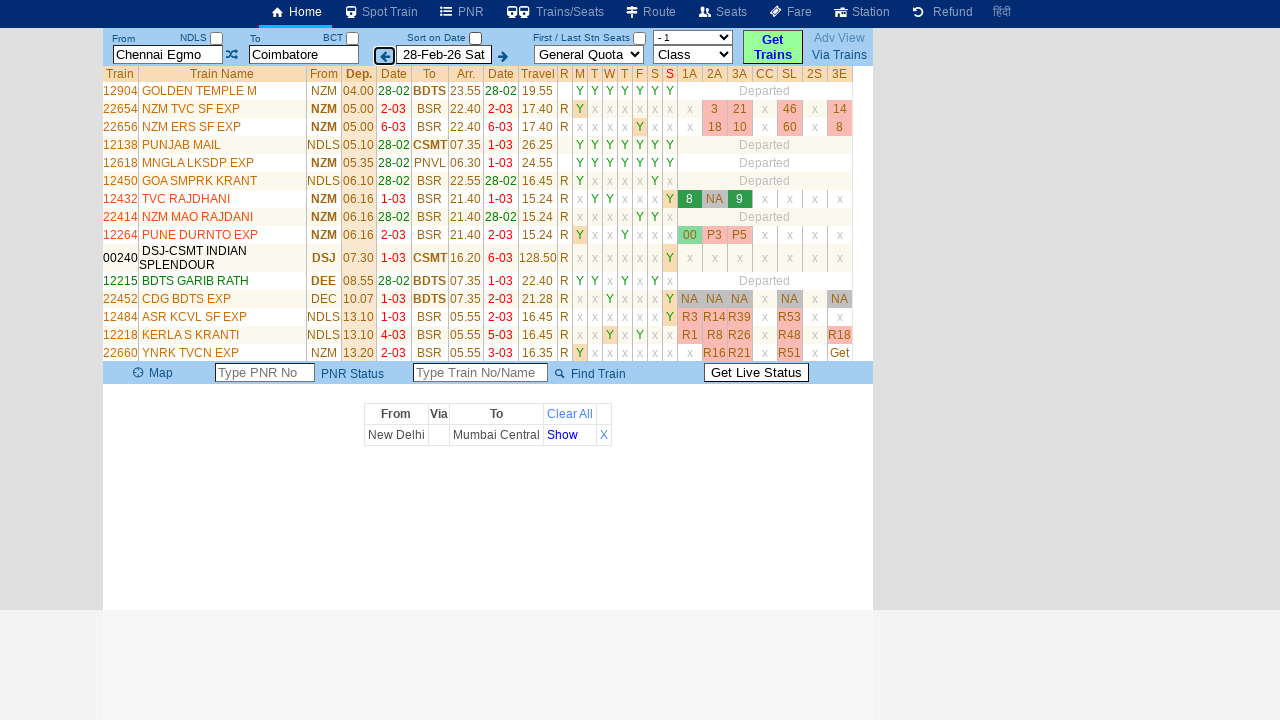

Train results loaded successfully
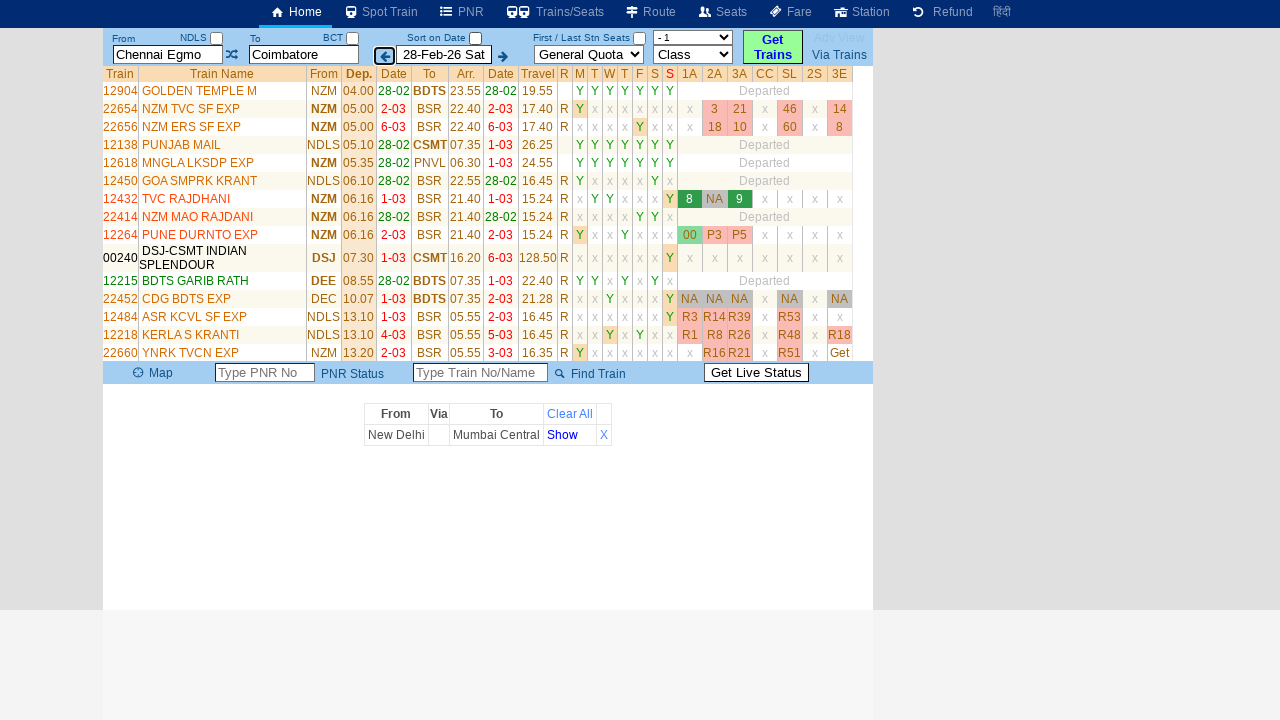

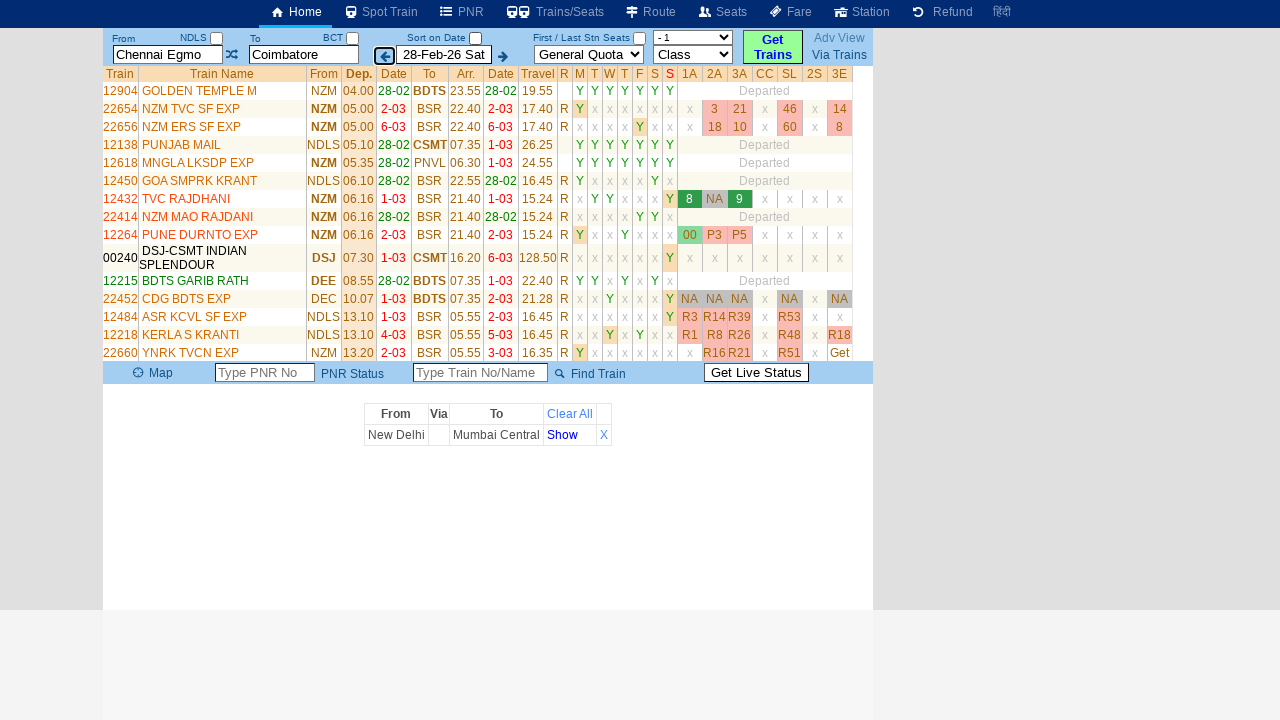